Navigates to OrangeHRM demo site and captures a screenshot of the page

Starting URL: https://opensource-demo.orangehrmlive.com

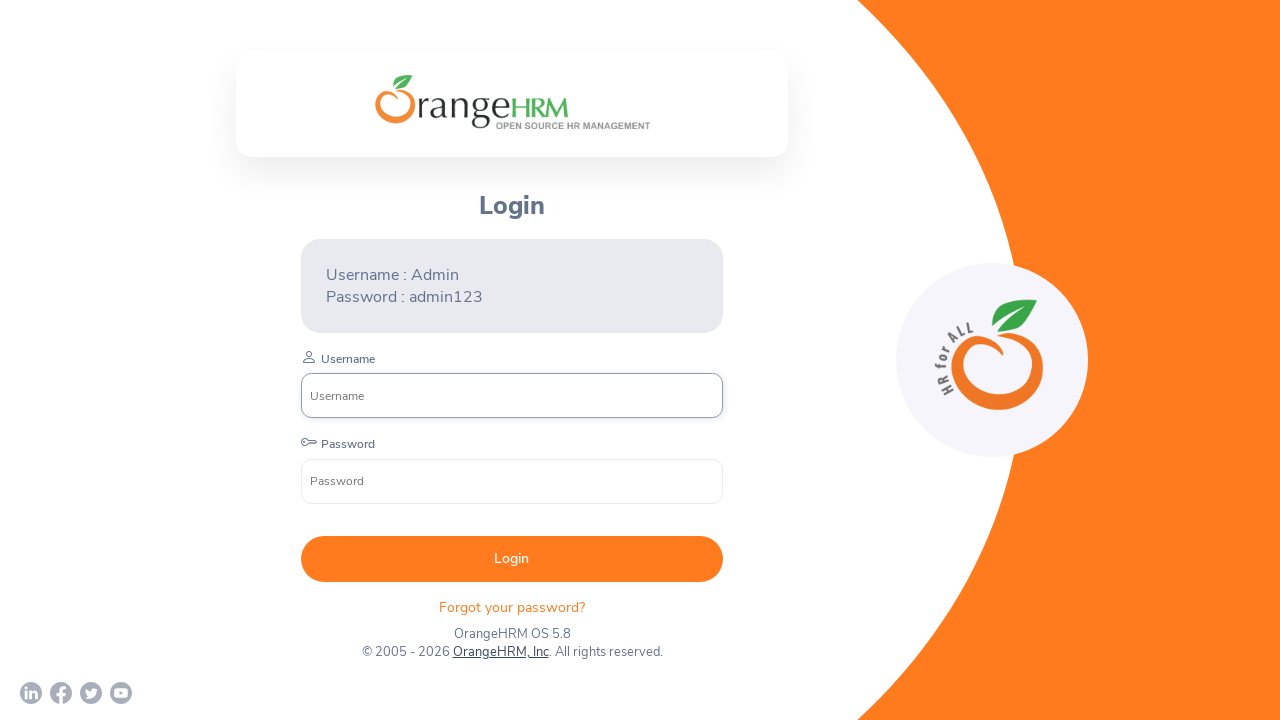

Waited for page to reach networkidle state
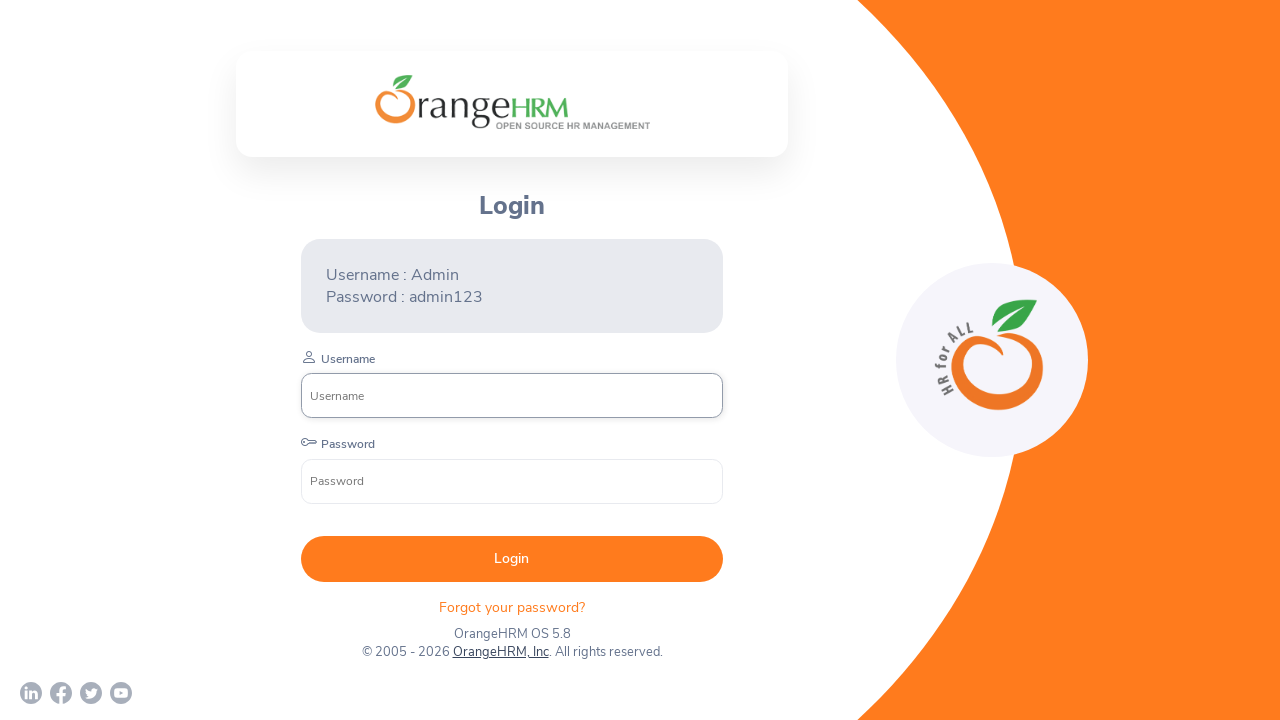

Captured screenshot of OrangeHRM demo site homepage
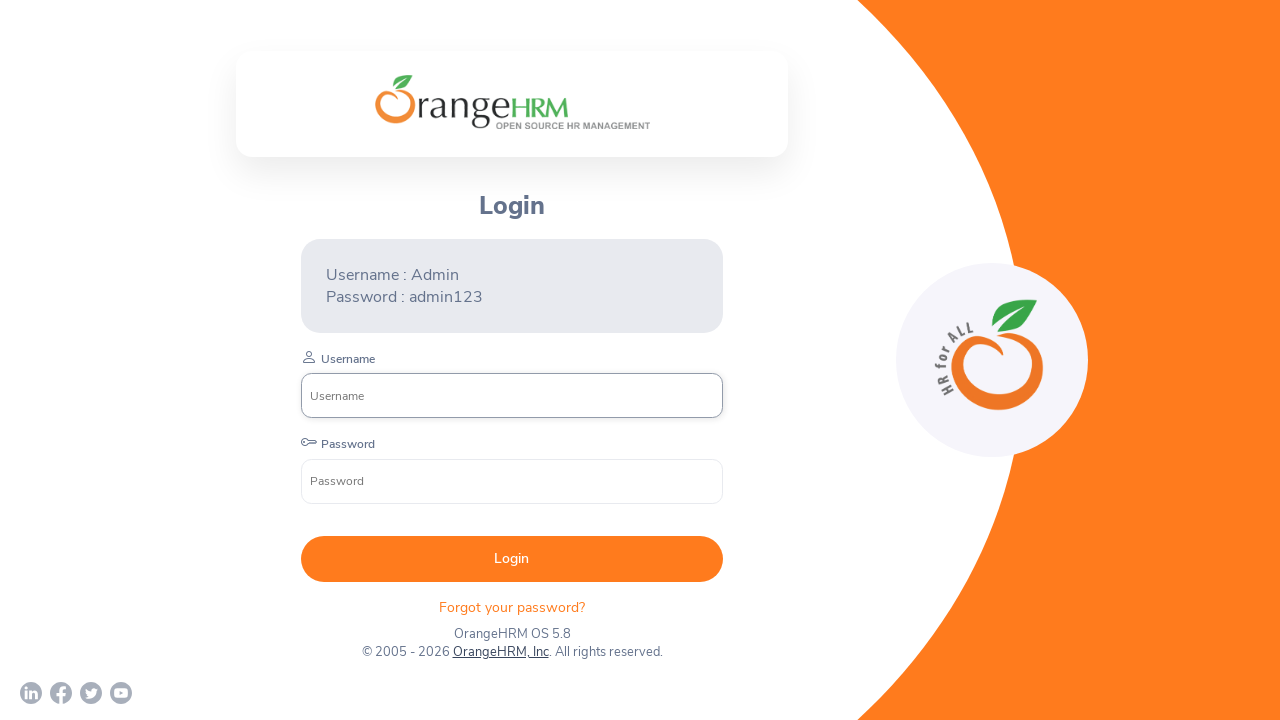

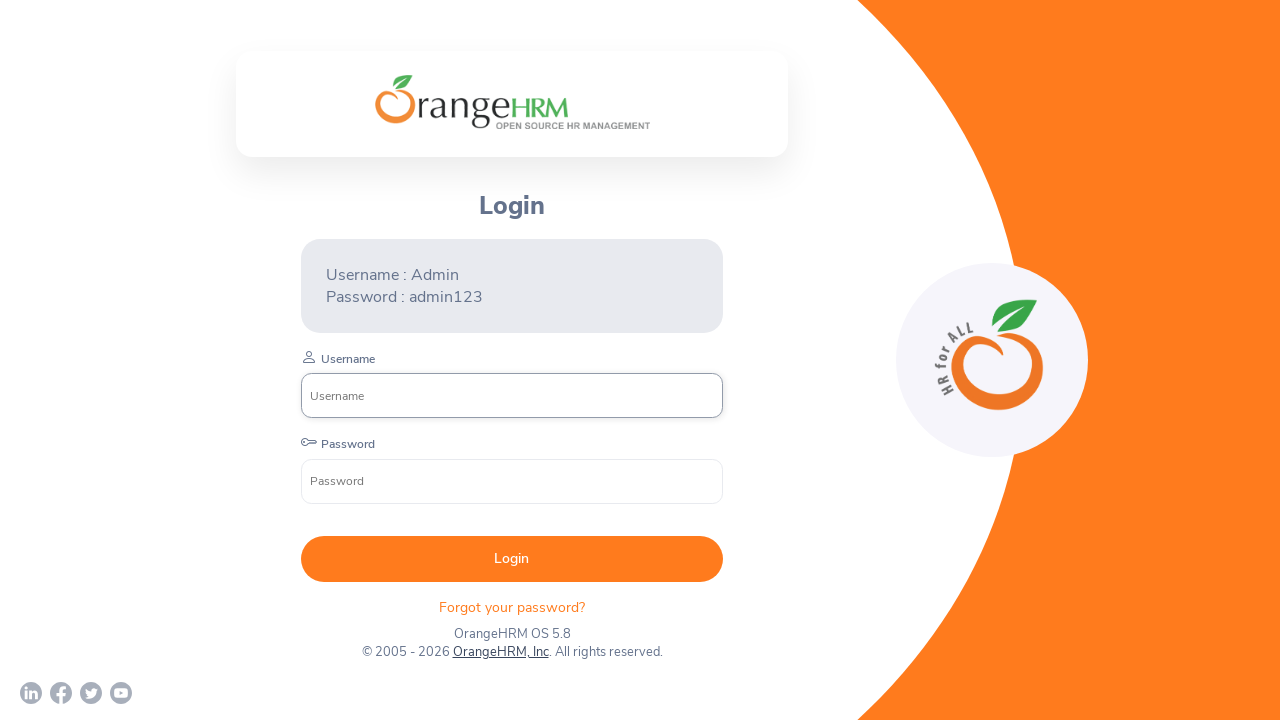